Tests opting out of A/B testing by adding an opt-out cookie on the homepage first, then navigating to the A/B test page to verify the opt-out is active.

Starting URL: http://the-internet.herokuapp.com

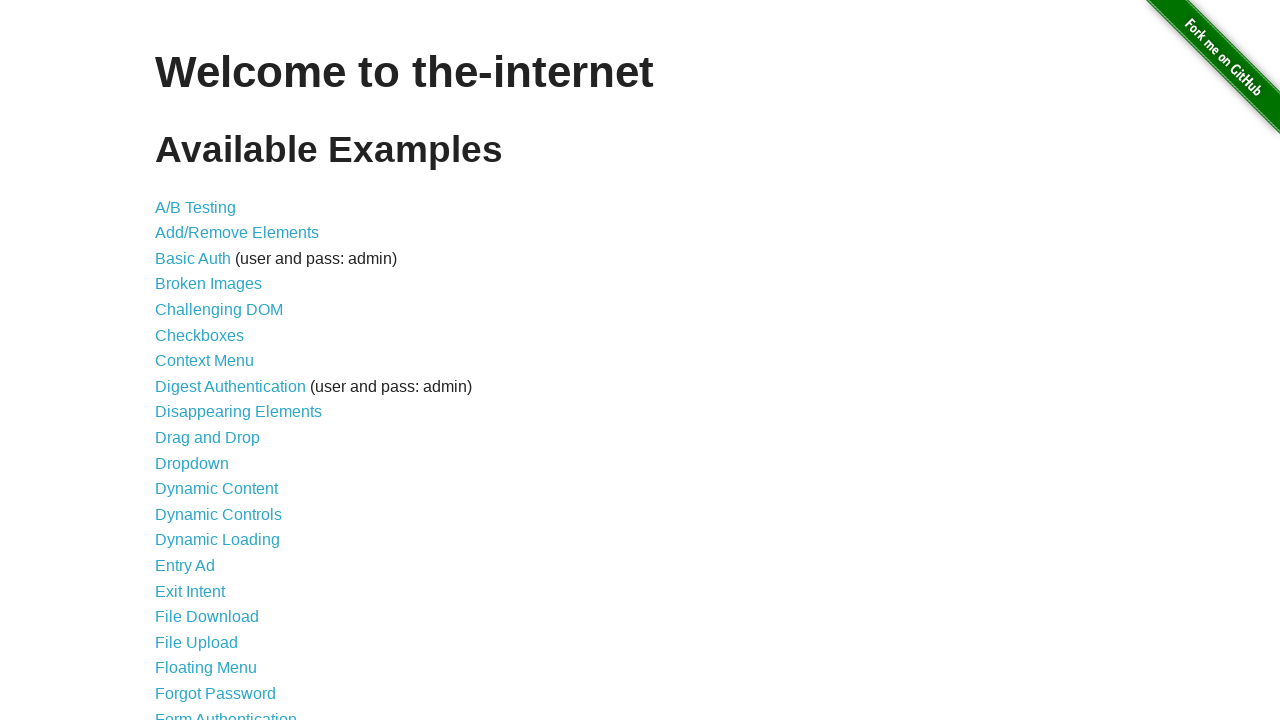

Added optimizelyOptOut cookie to opt out of A/B testing
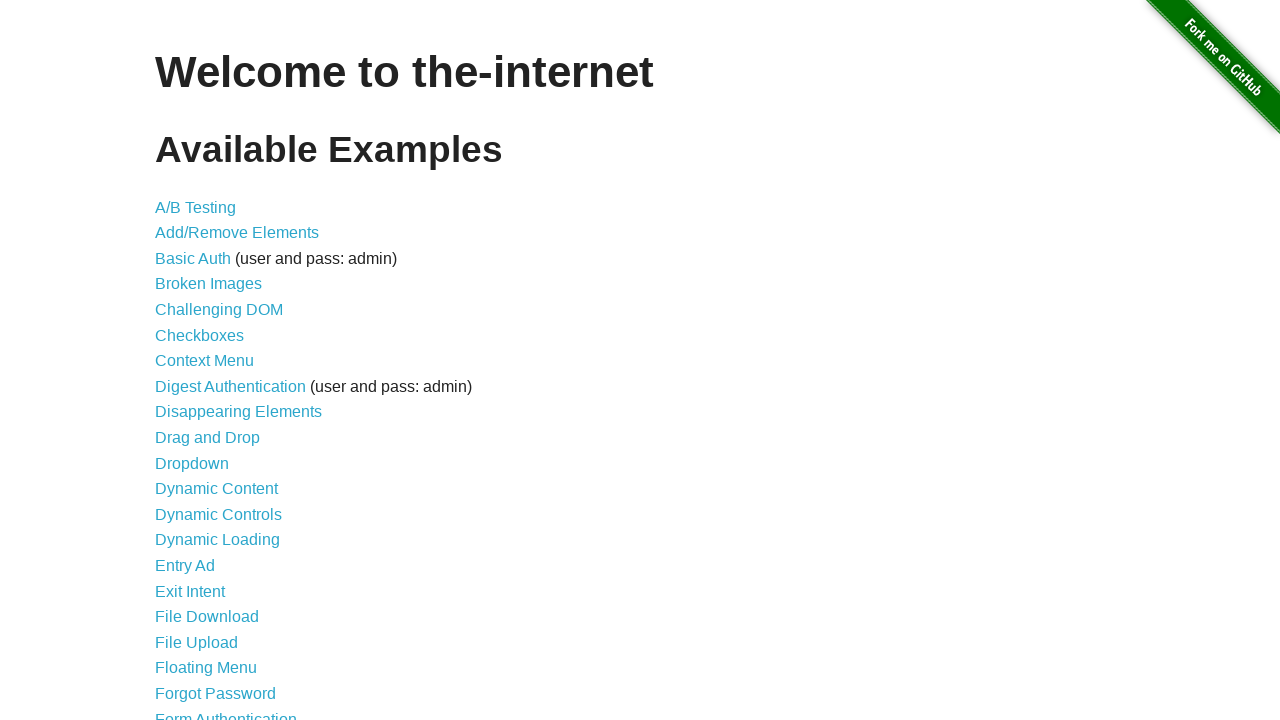

Navigated to A/B test page
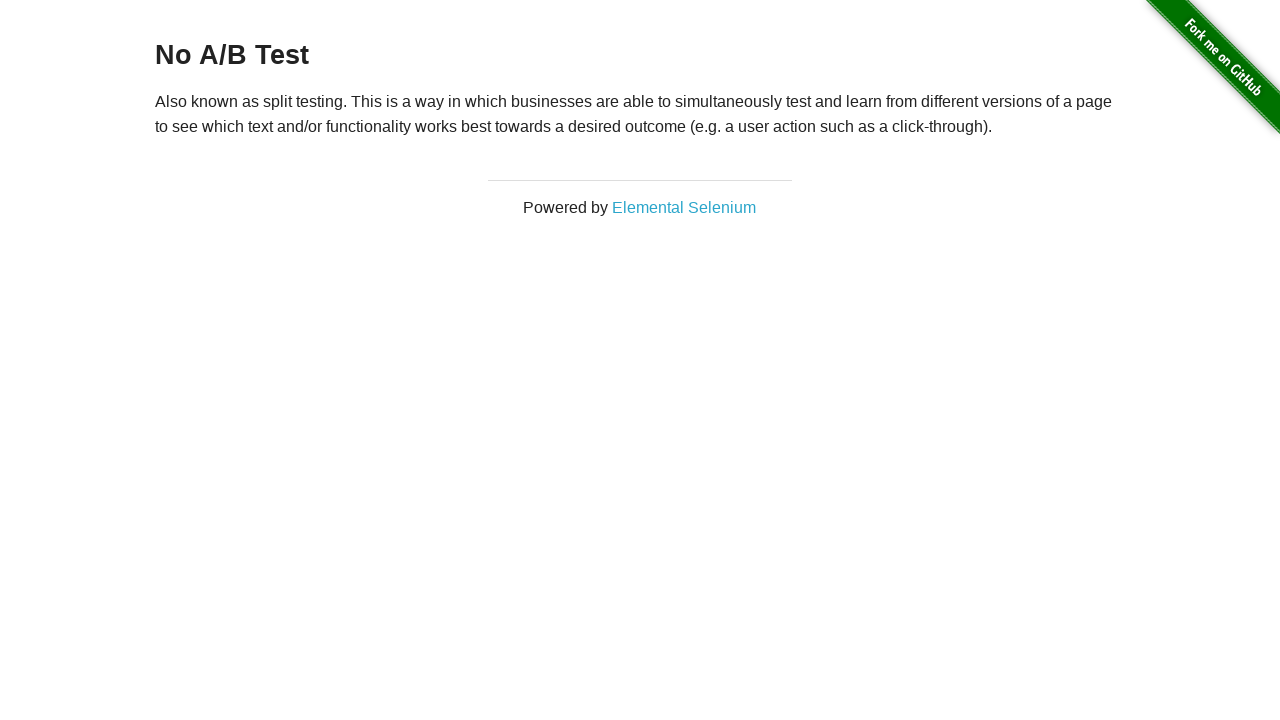

Retrieved heading text from A/B test page
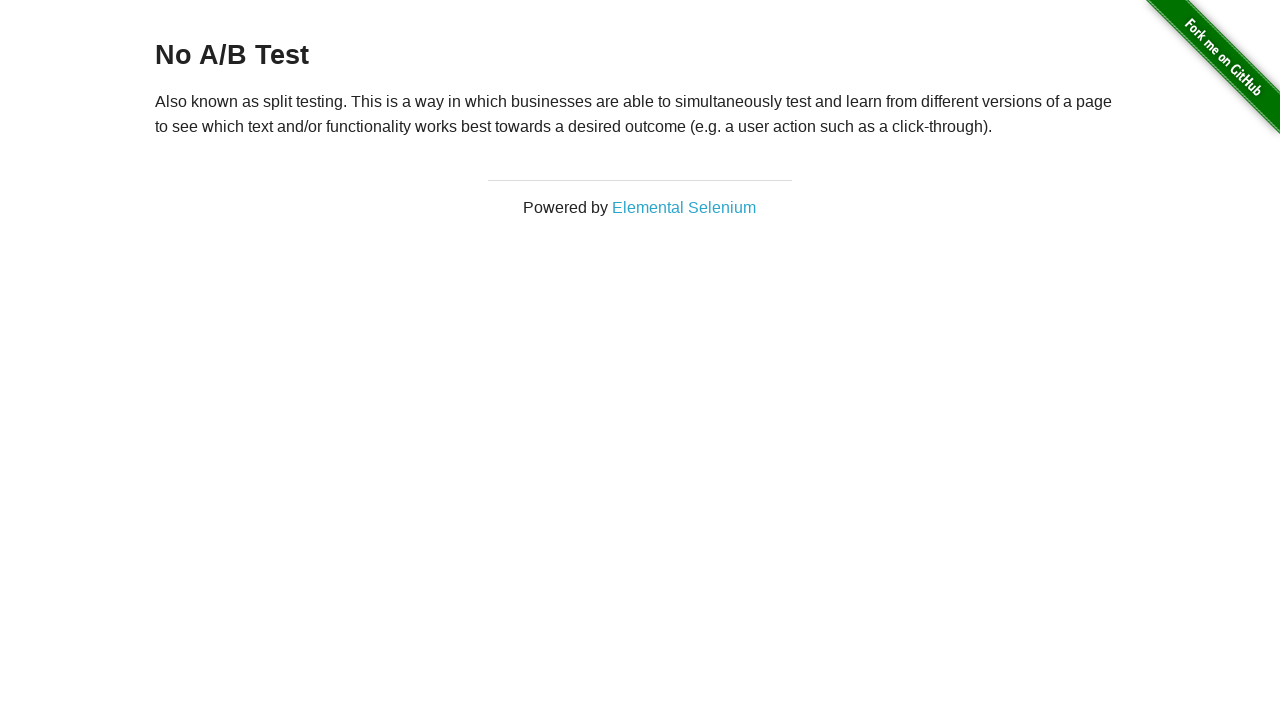

Verified heading text is 'No A/B Test', confirming opt-out is active
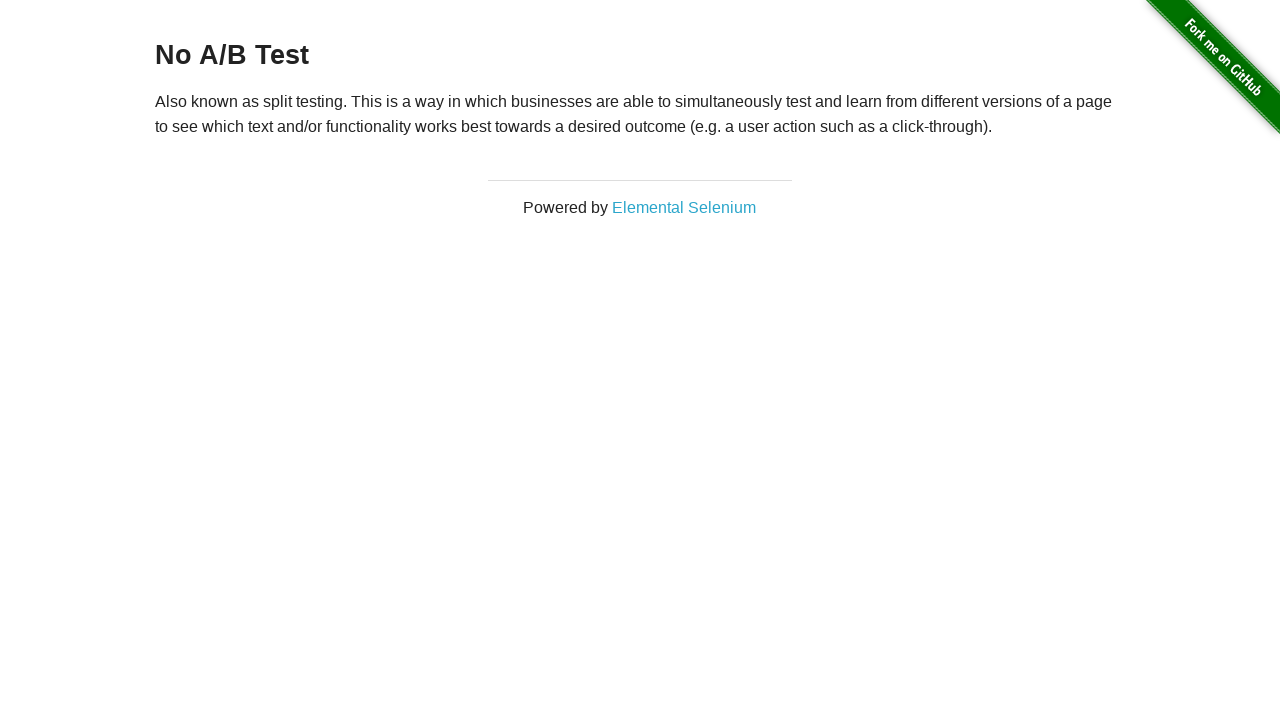

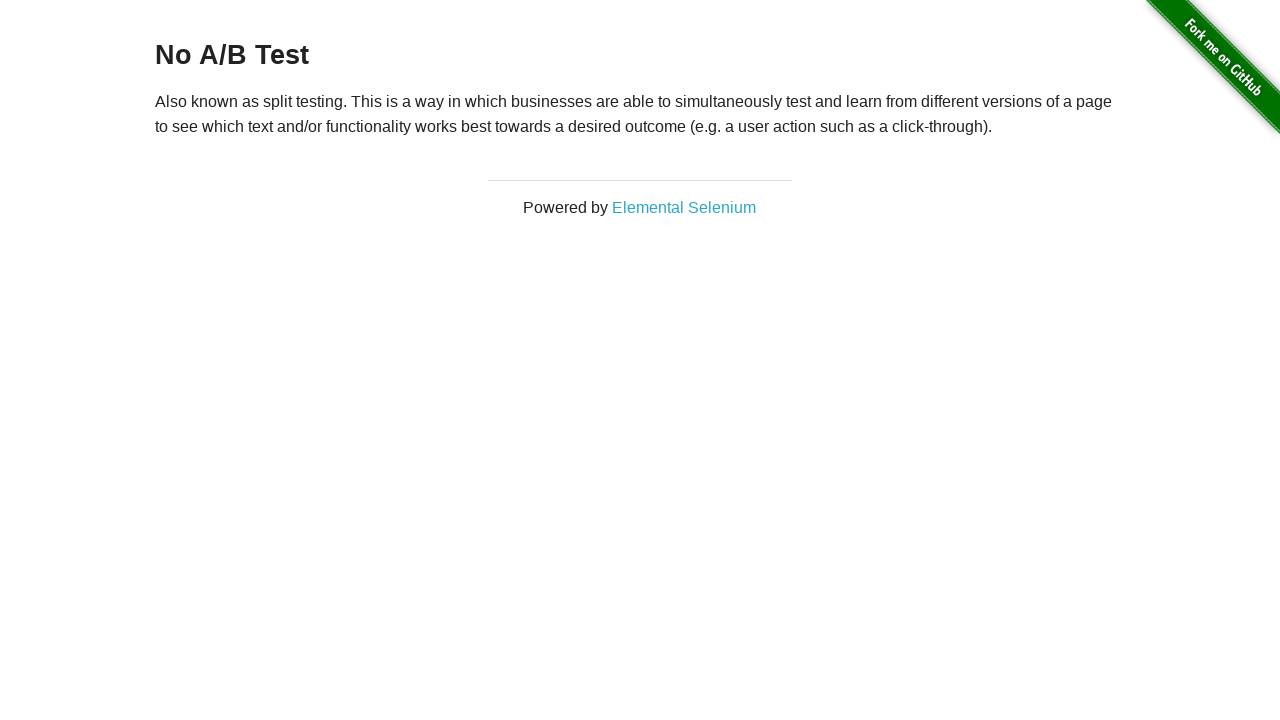